Tests dropdown interaction by locating a select element, verifying the number of options, and selecting an option by visible text

Starting URL: https://the-internet.herokuapp.com/dropdown

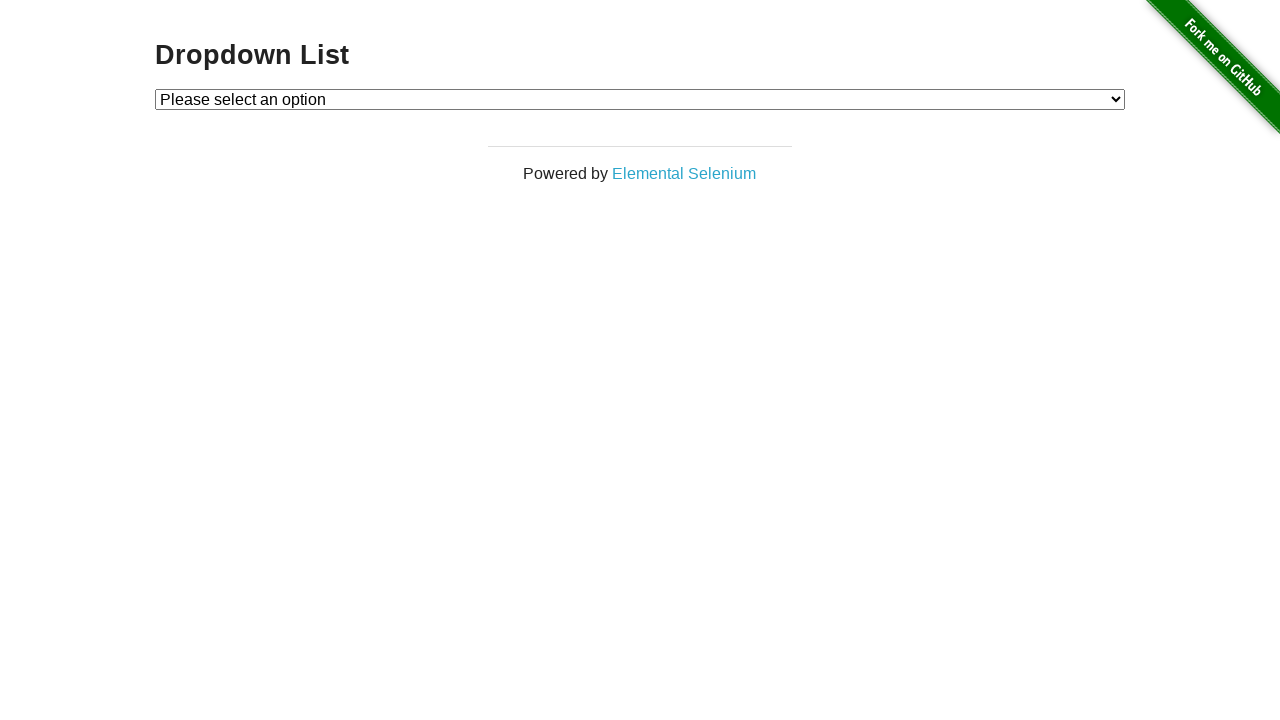

Navigated to dropdown test page
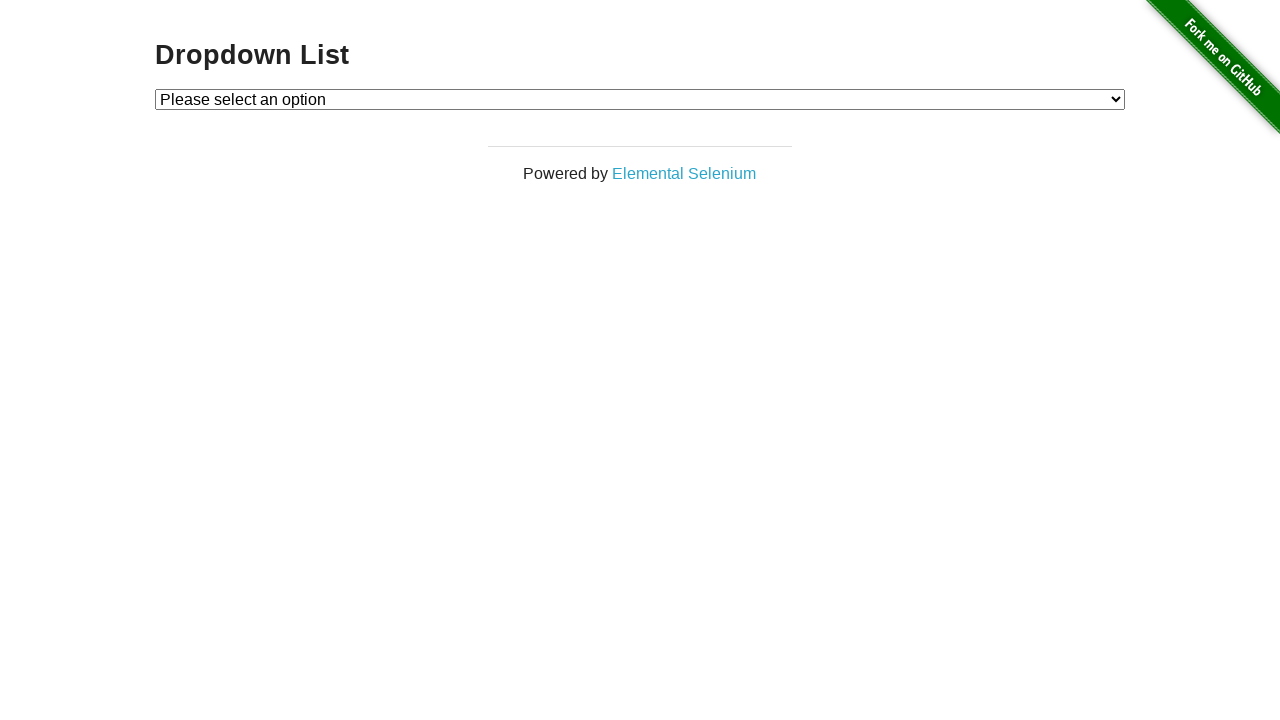

Dropdown element loaded and ready
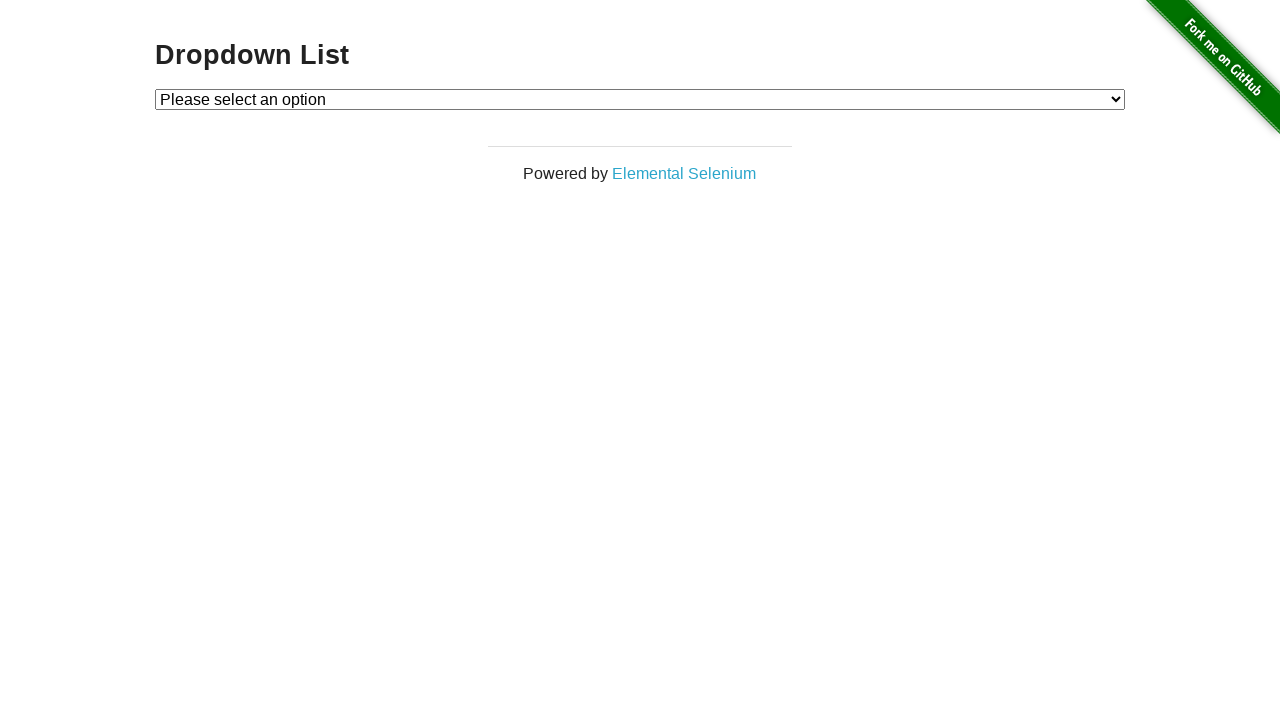

Verified dropdown contains 3 options
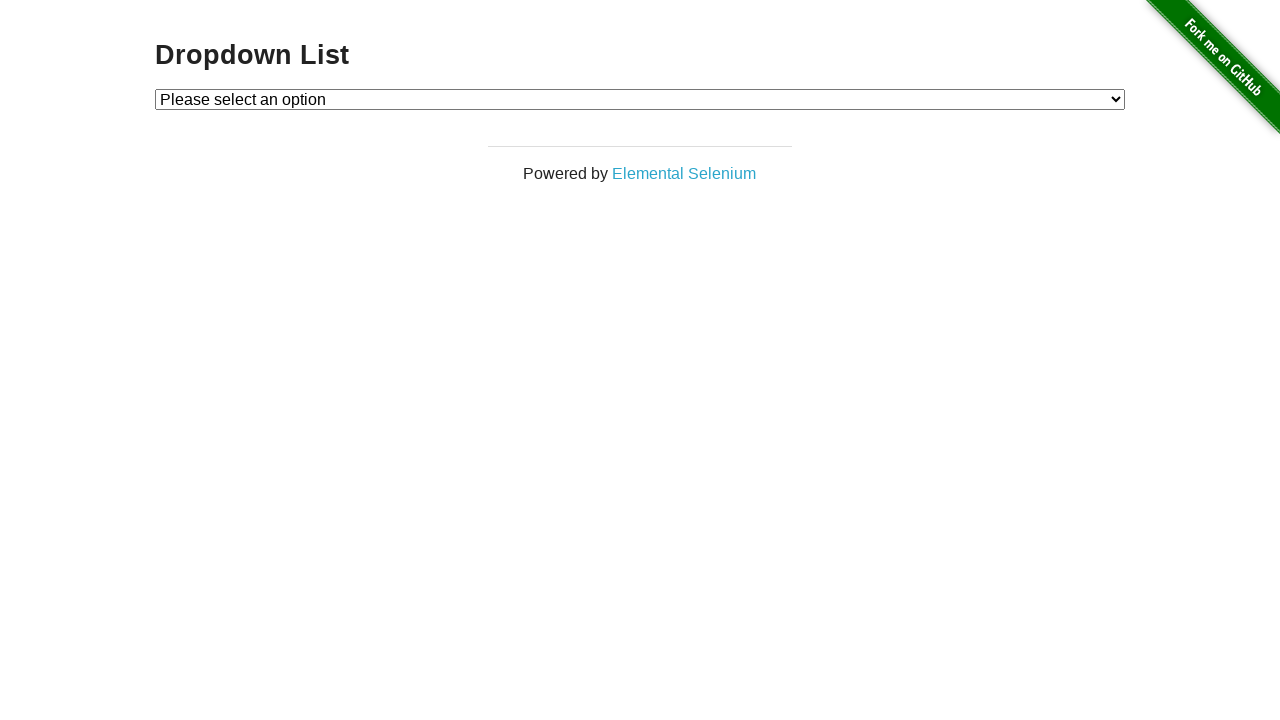

Selected 'Option 2' from dropdown by visible text on #dropdown
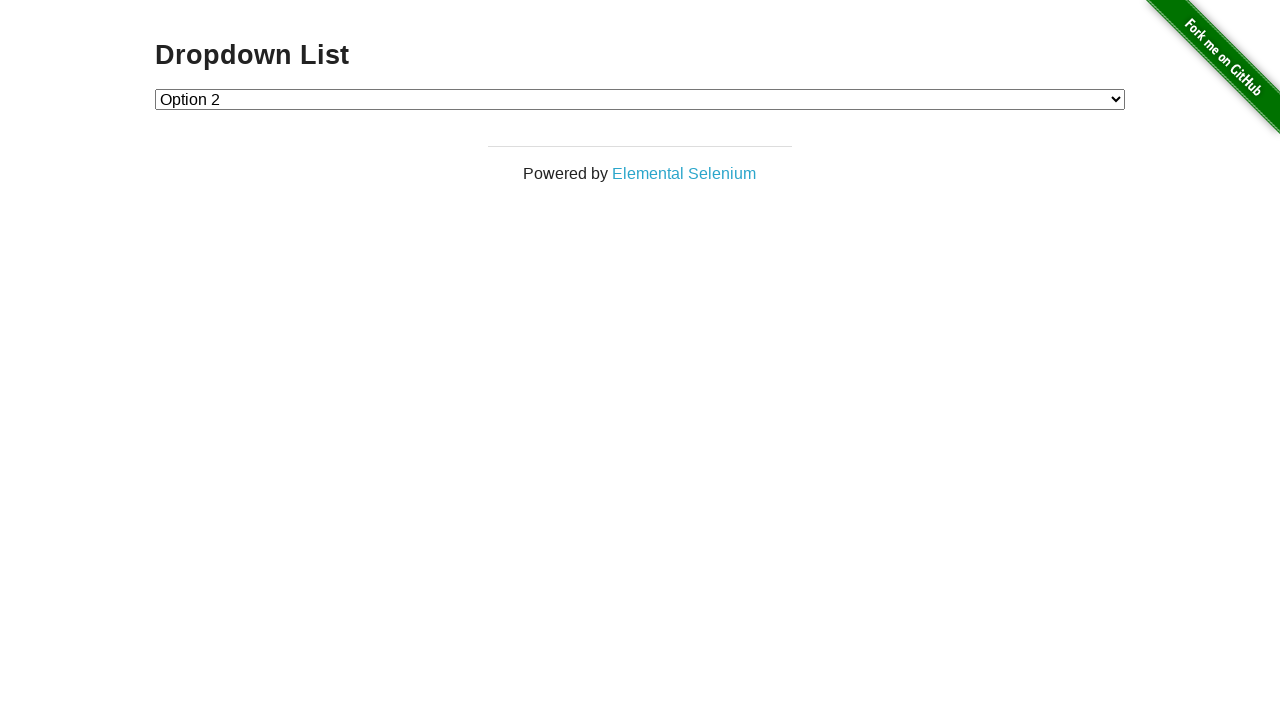

Verified that 'Option 2' was successfully selected
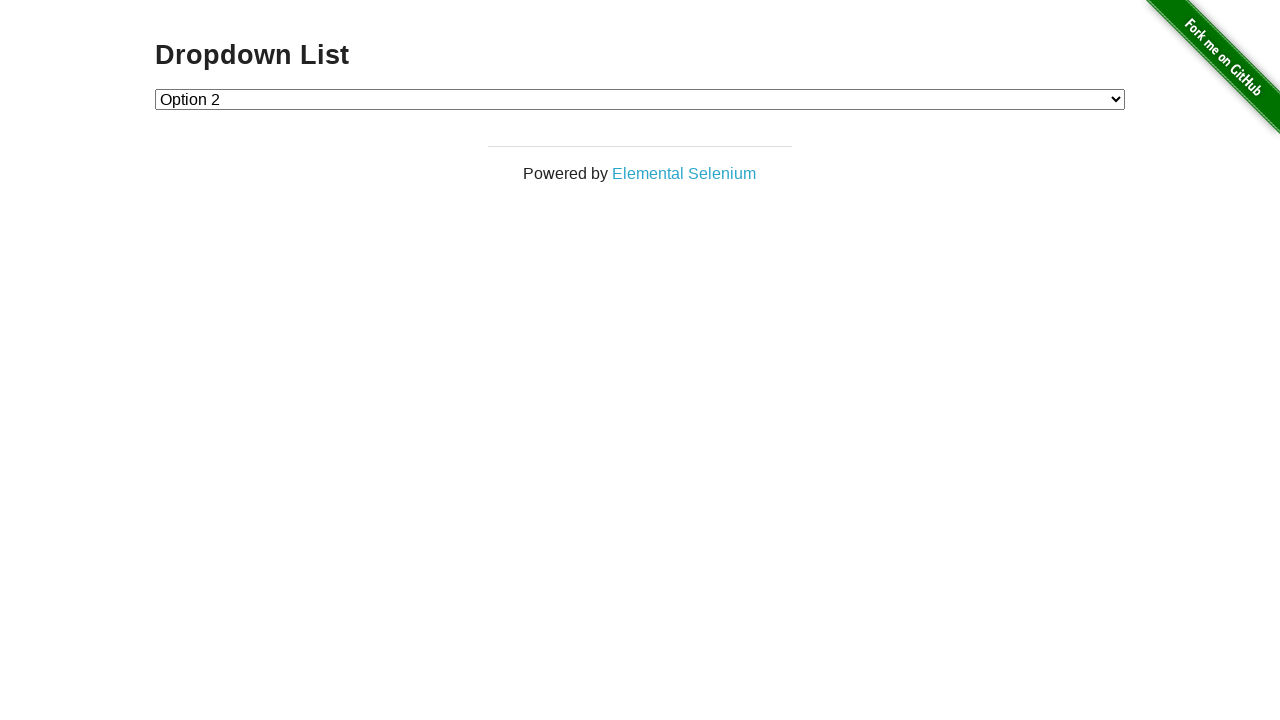

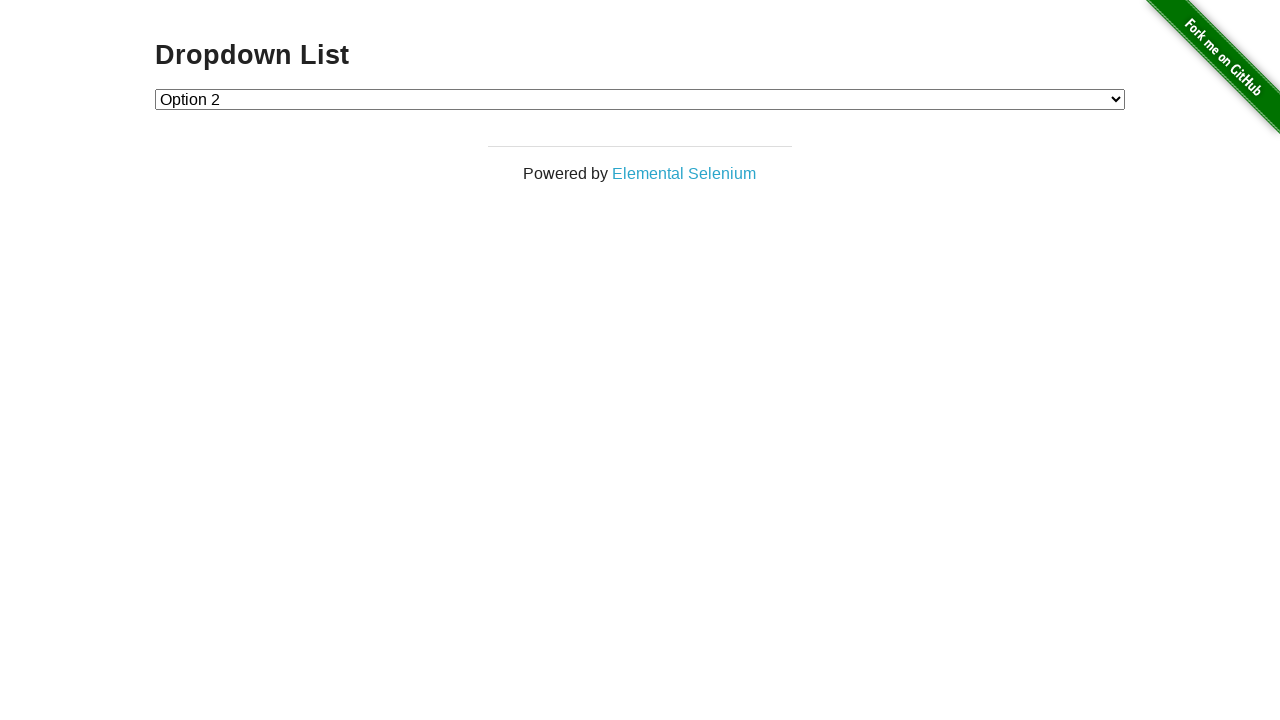